Tests handling of a confirmation JavaScript alert by clicking the button and accepting or dismissing the alert

Starting URL: https://the-internet.herokuapp.com/javascript_alerts

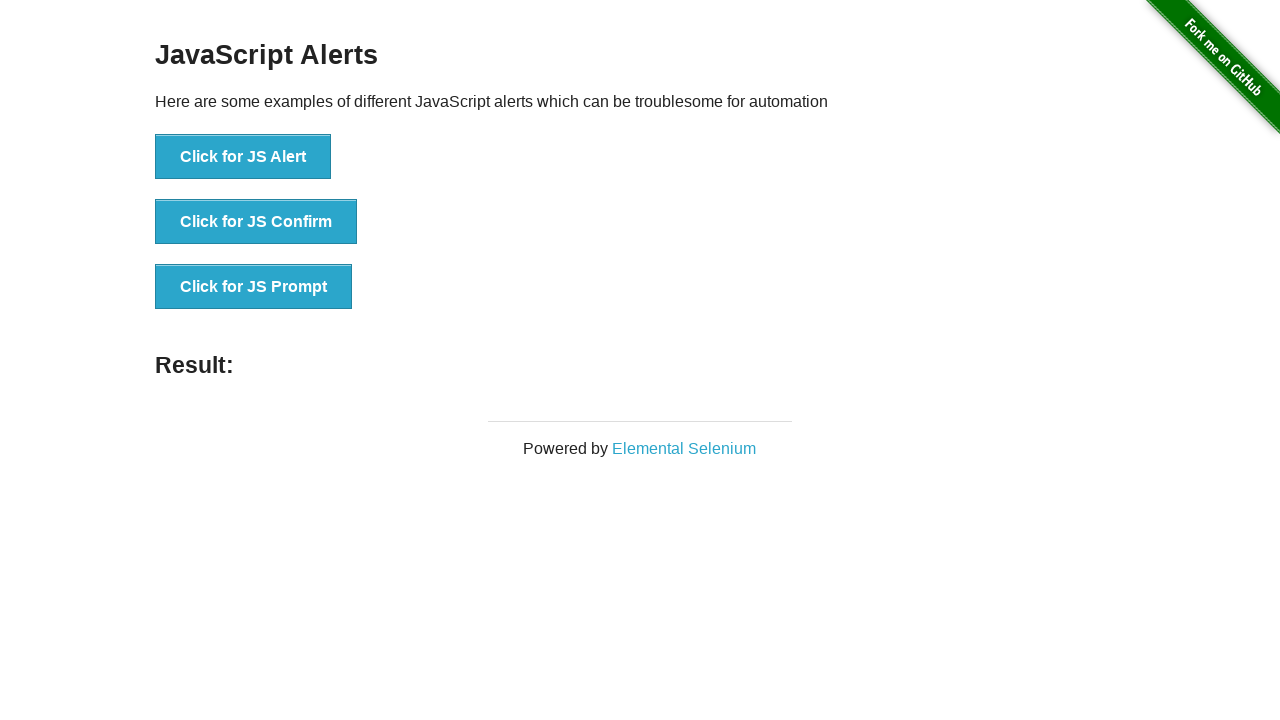

Clicked button to trigger JS confirmation alert at (256, 222) on xpath=//button[normalize-space()='Click for JS Confirm']
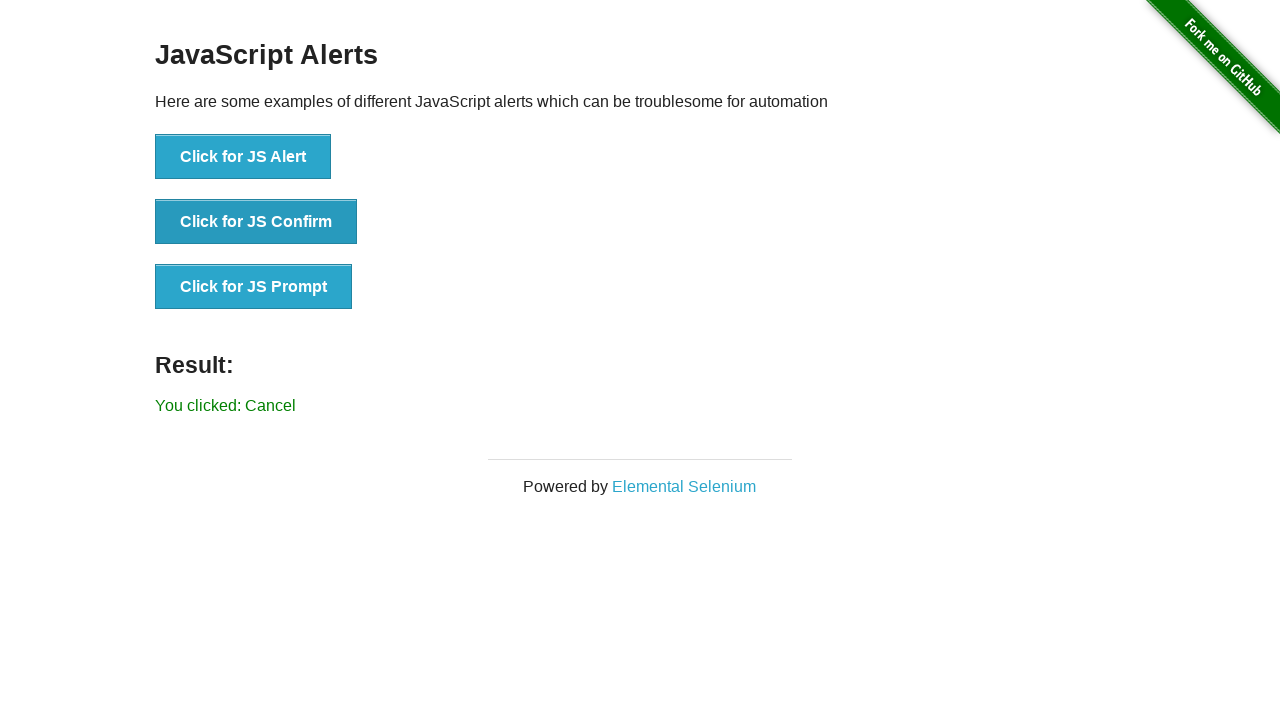

Set up dialog handler to accept confirmation alert
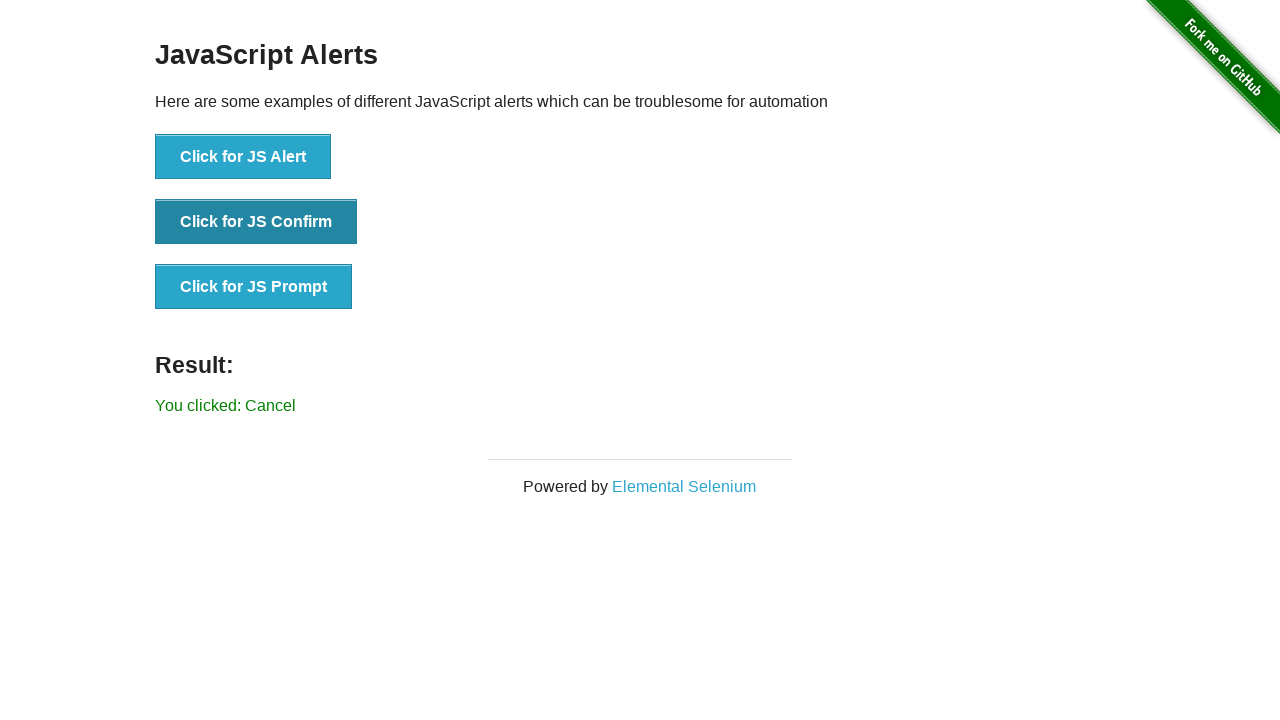

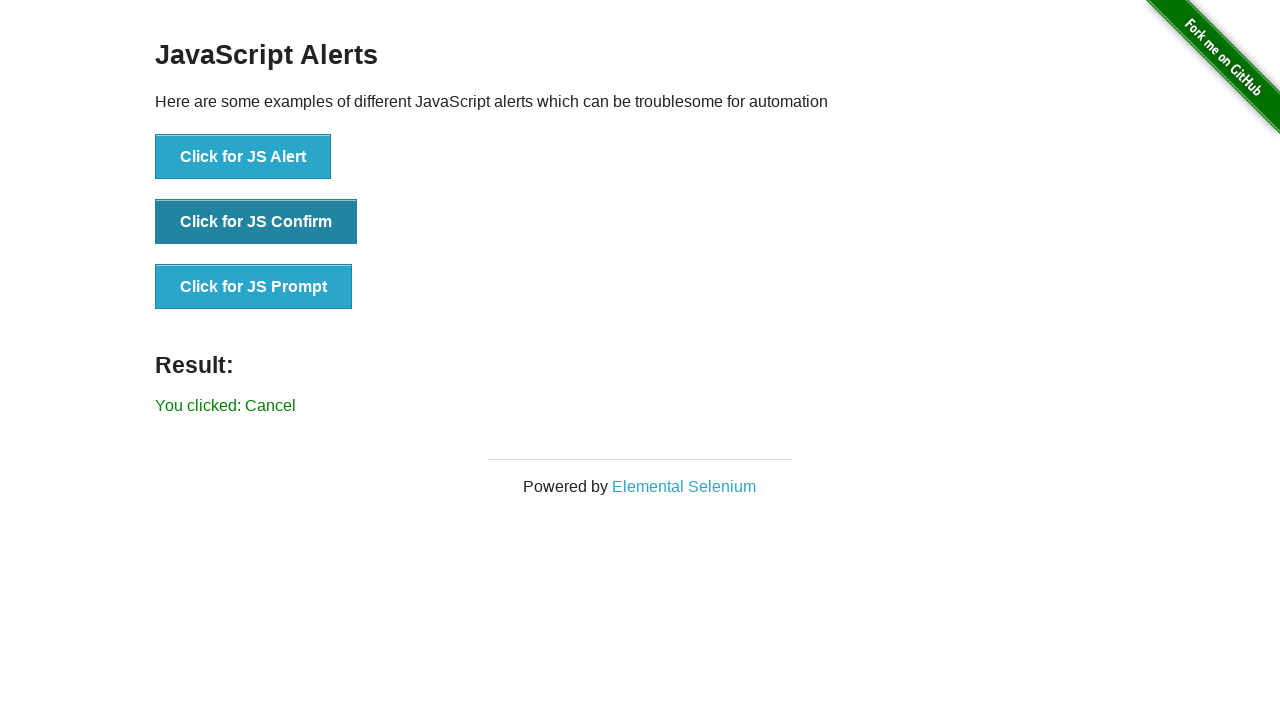